Tests a basic form by filling email address and password fields, then clicking submit and handling the confirmation alert

Starting URL: http://automationbykrishna.com

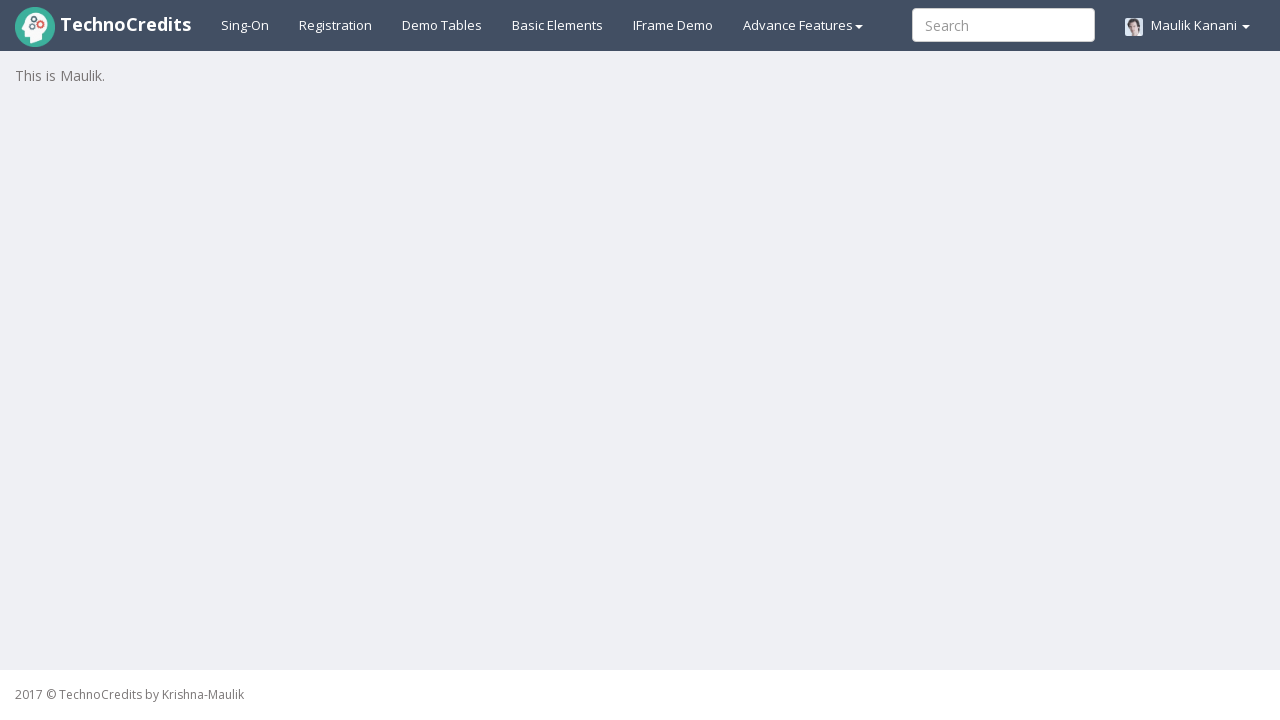

Clicked on Basic Element link at (558, 25) on #basicelements
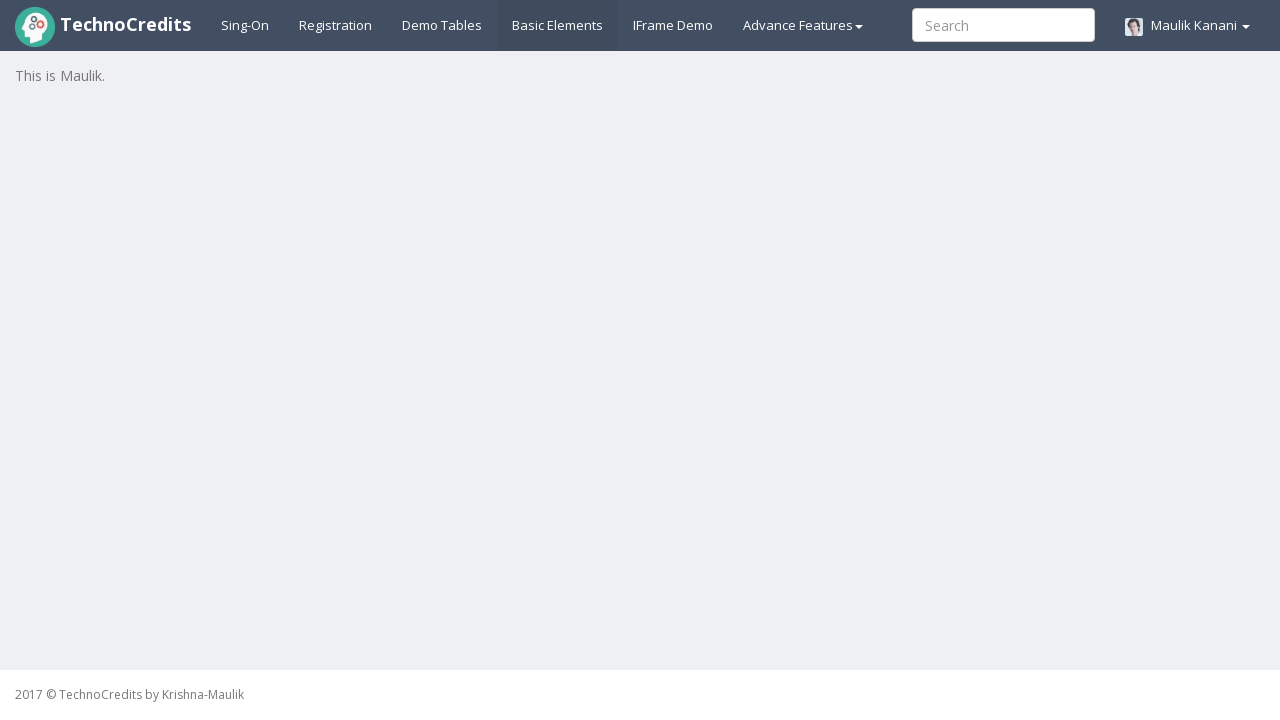

Set up dialog handler to accept alerts
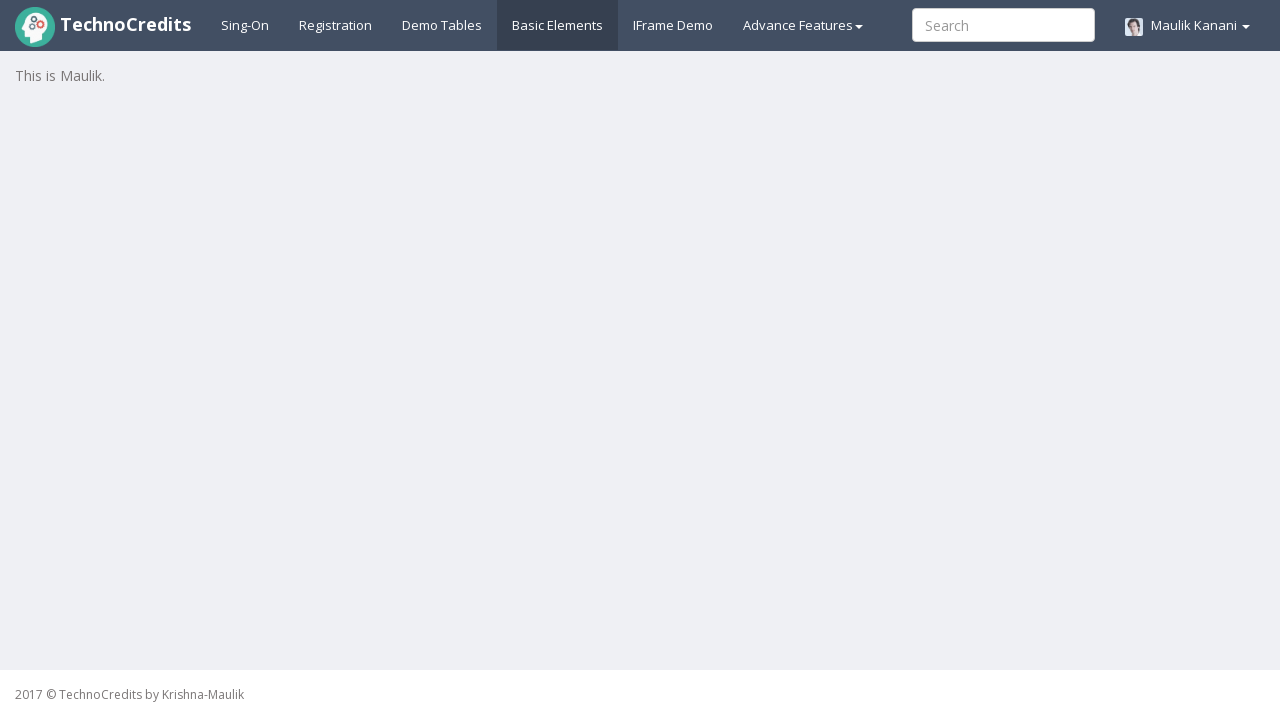

Filled email address field with 'sarah.wilson@testmail.com' on #exampleInputEmail1
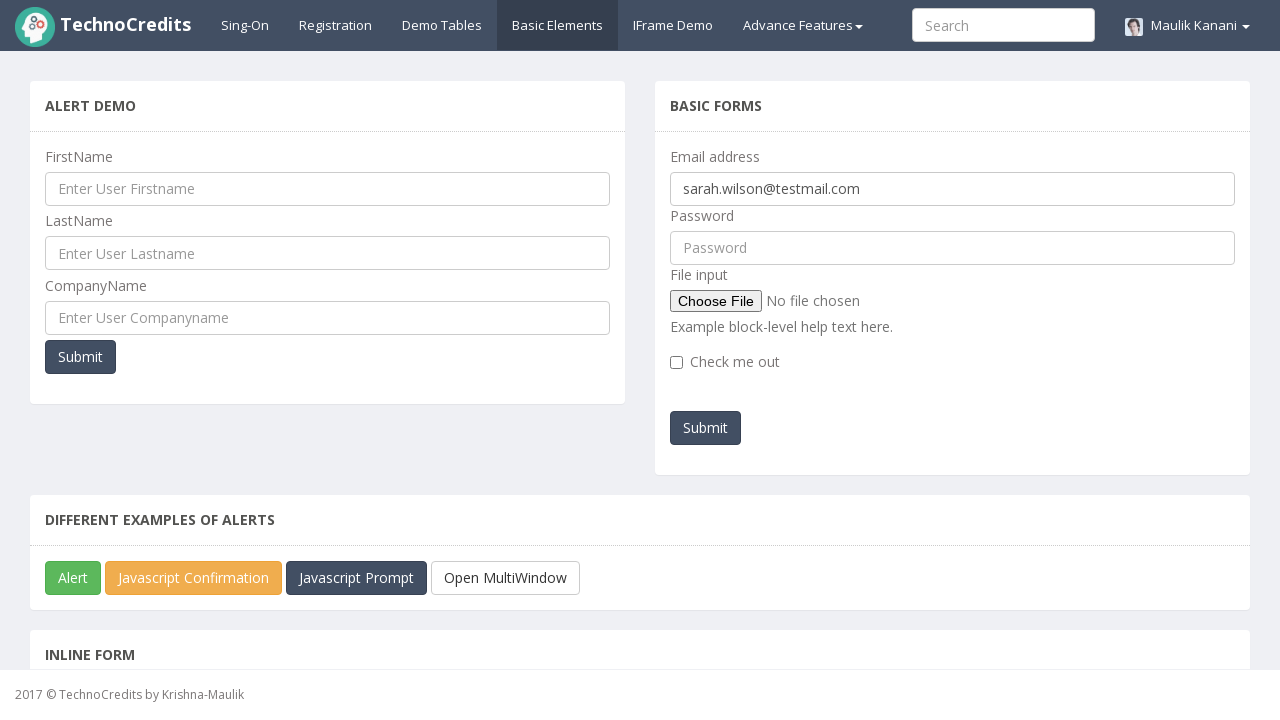

Filled password field with 'SecurePass789!' on #pwd
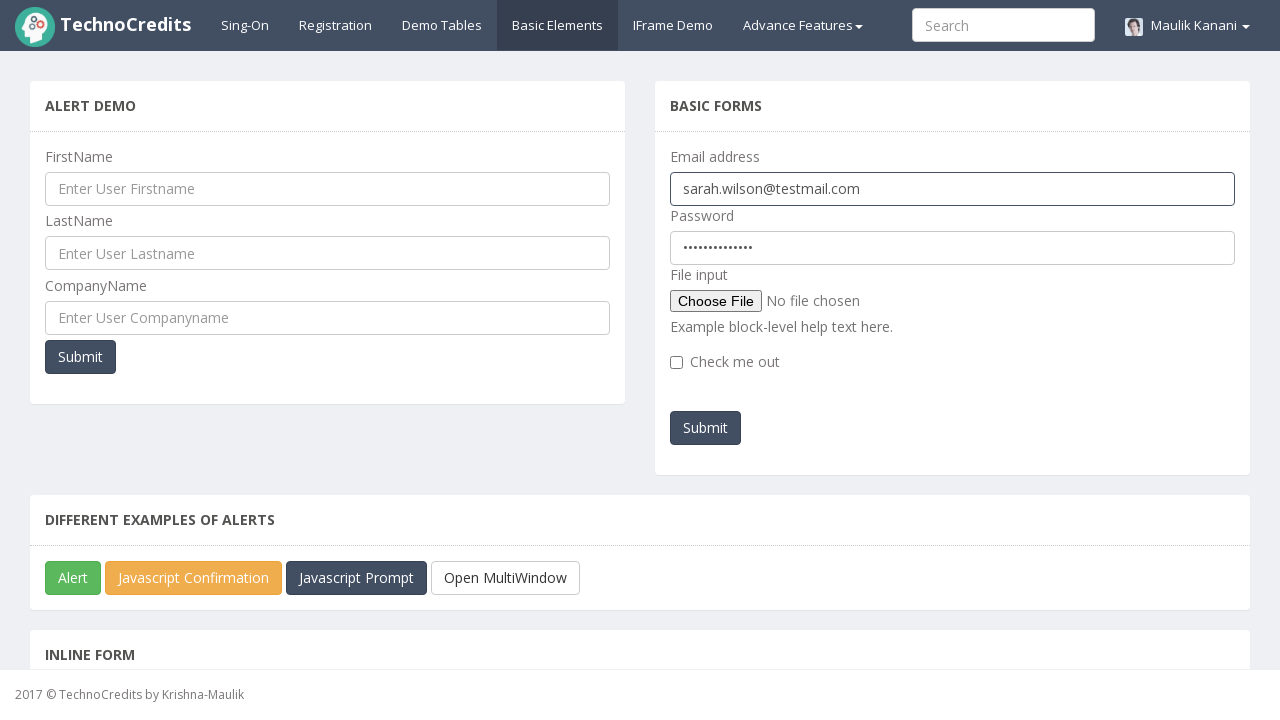

Clicked submit button to submit the form at (706, 428) on #submitb2
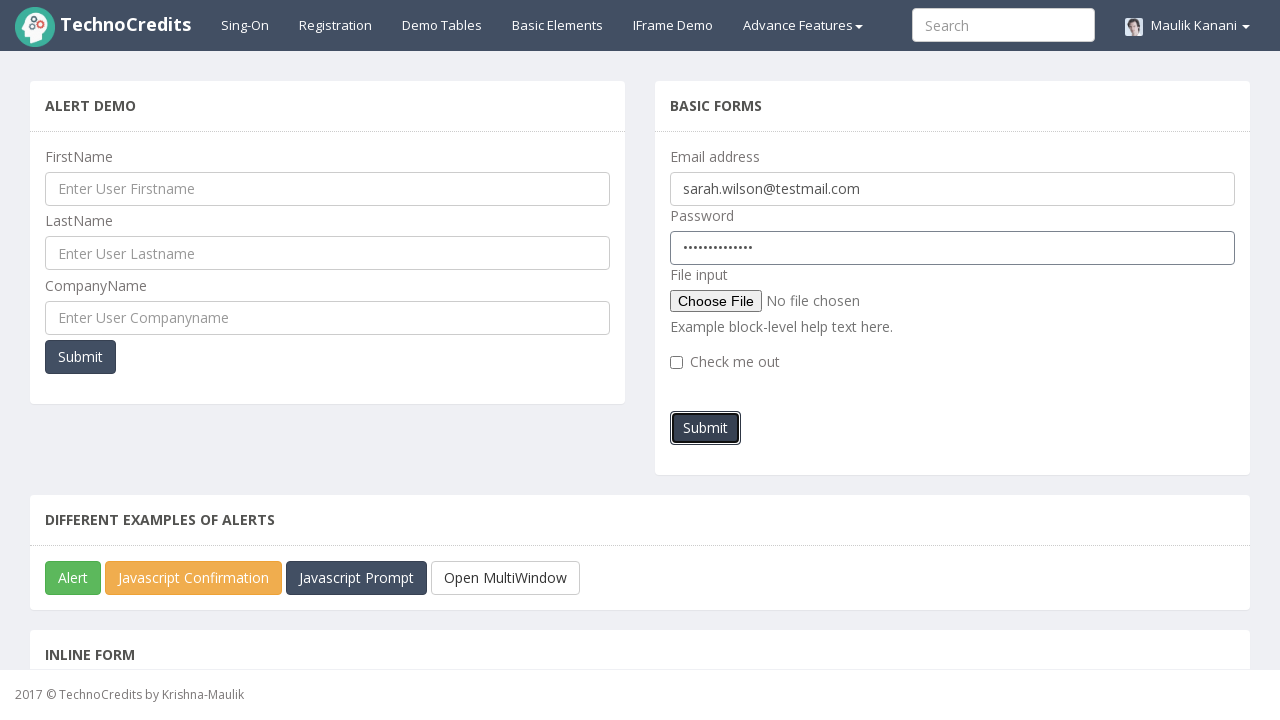

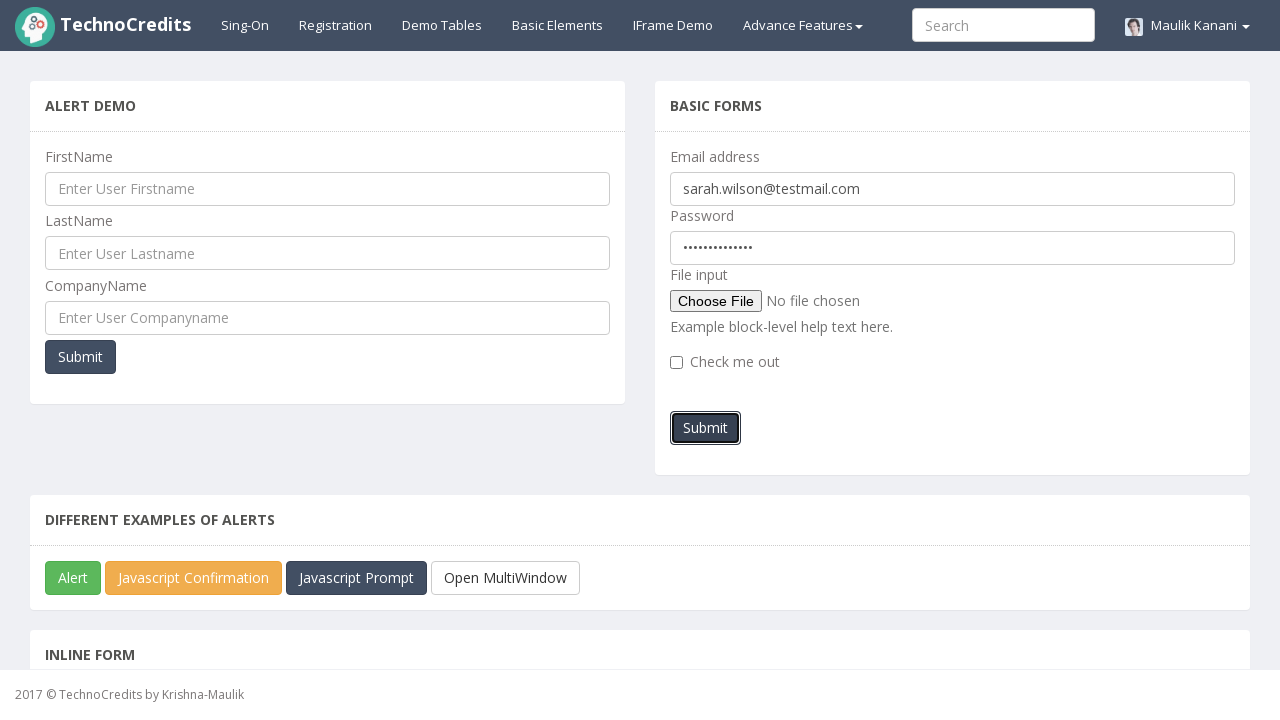